Tests JavaScript prompt alert by entering a name and confirming

Starting URL: https://demoqa.com/alerts

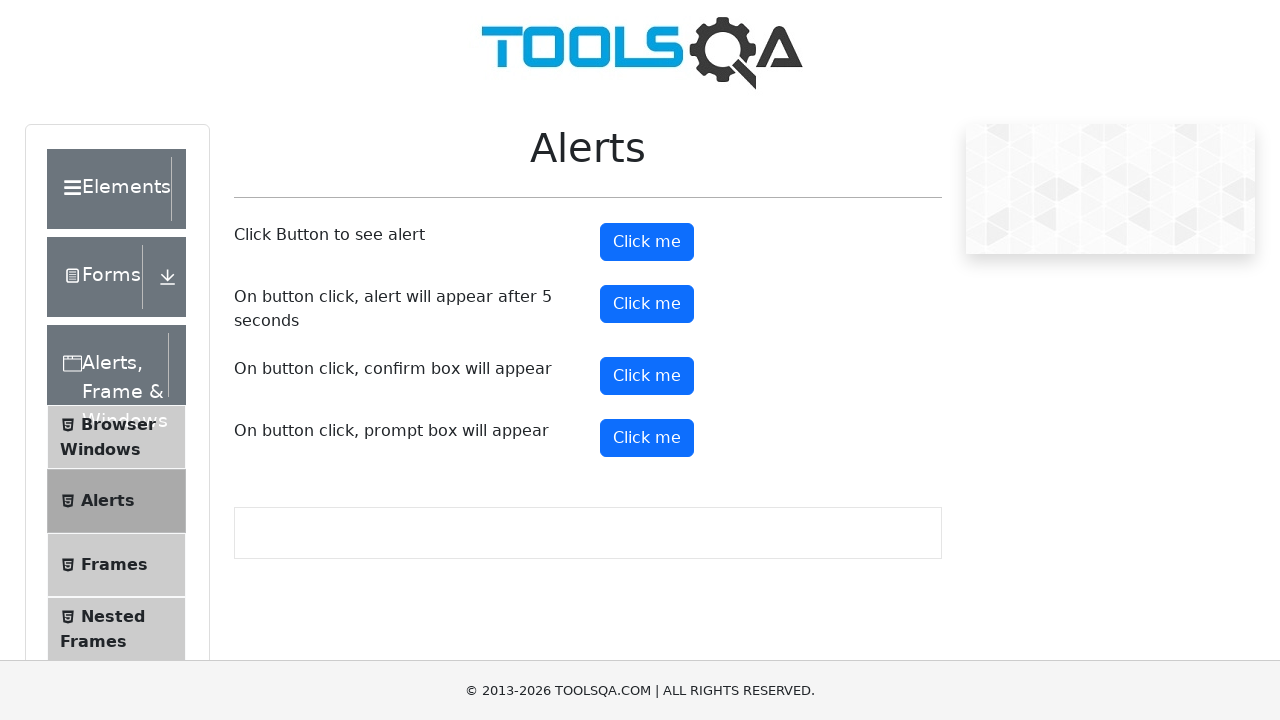

Set up dialog handler to accept prompt with name 'Emma'
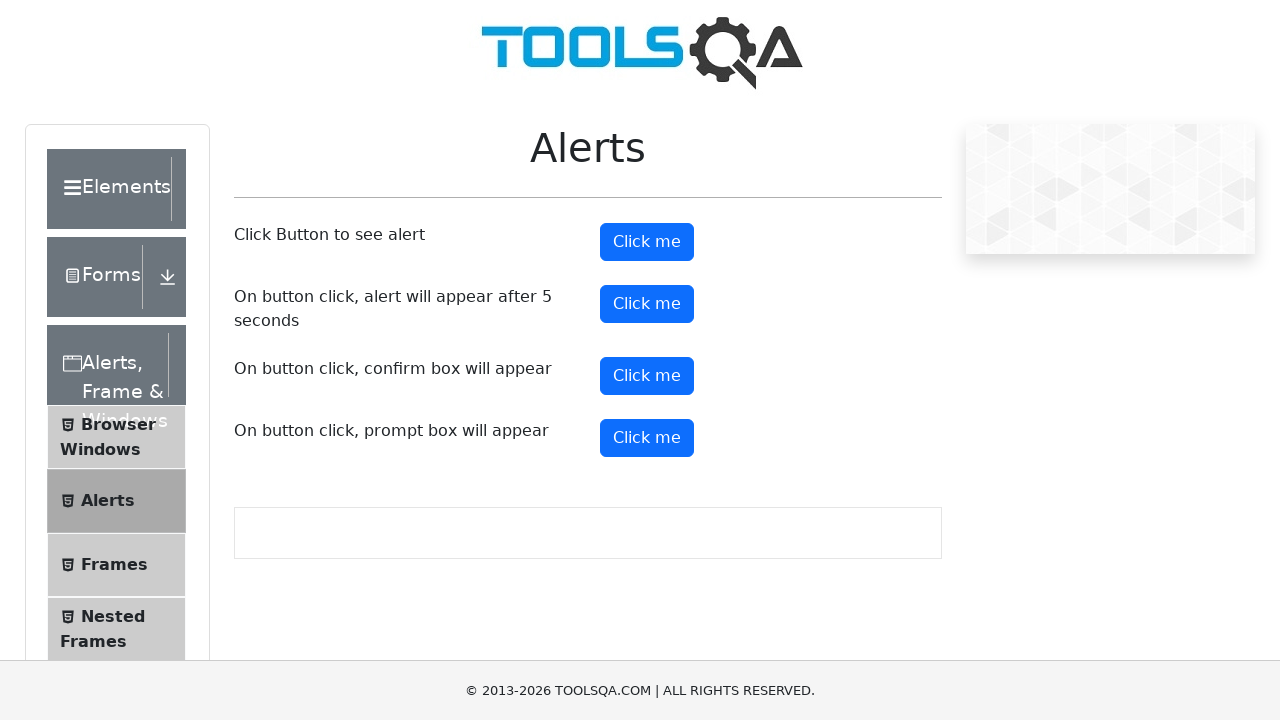

Clicked the prompt button to trigger JavaScript alert at (647, 438) on #promtButton
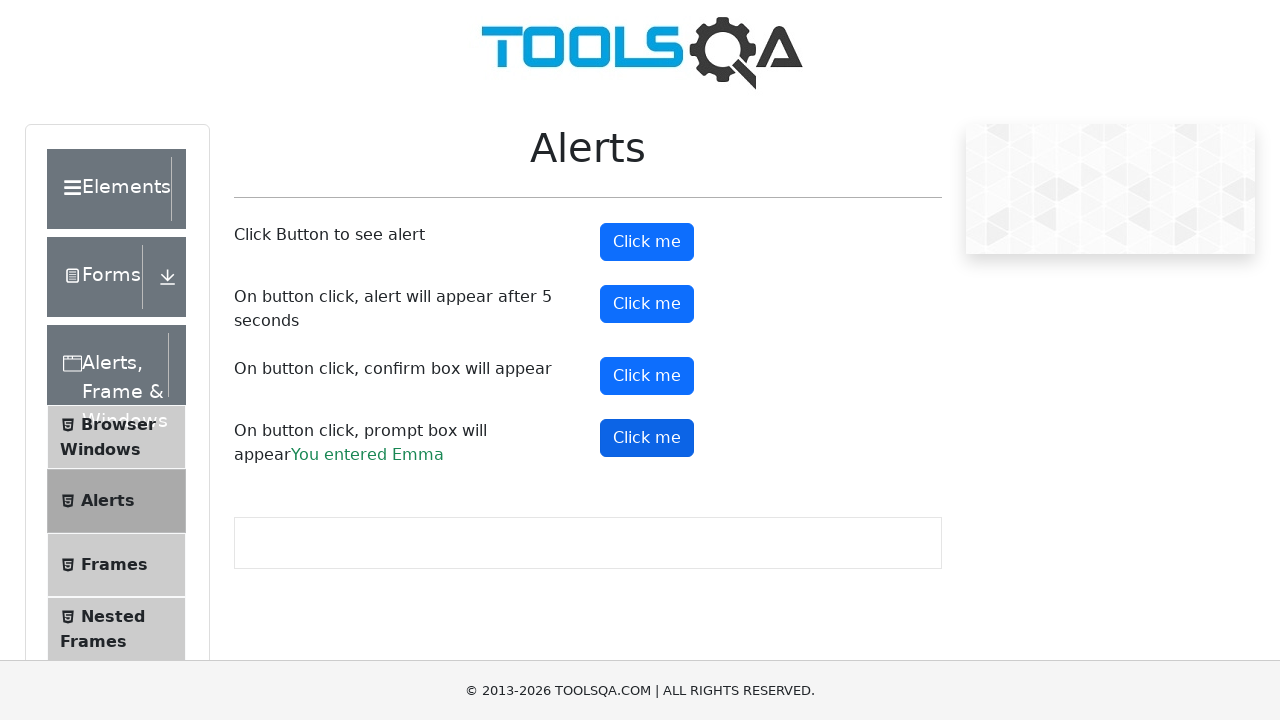

Prompt result element appeared confirming name entry
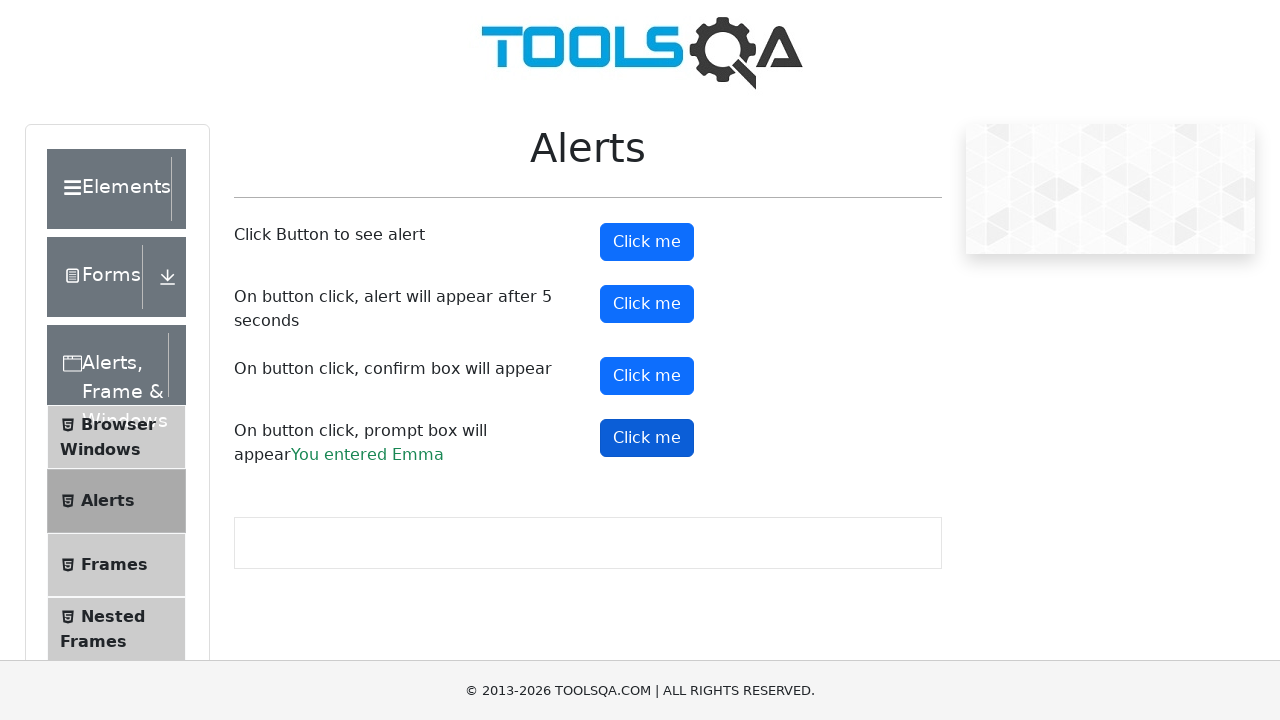

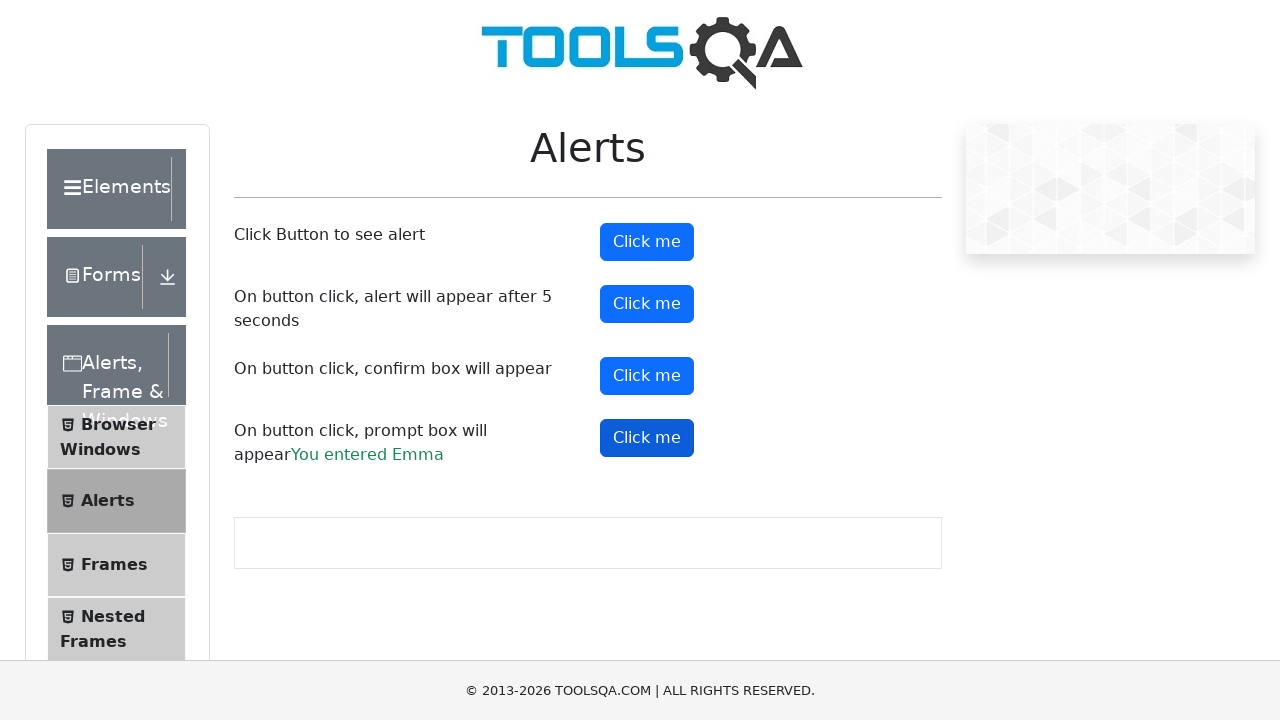